Tests JavaScript confirmation alert handling by clicking a button to trigger a confirmation dialog, accepting it, and verifying the result text displays the correct acceptance message.

Starting URL: http://the-internet.herokuapp.com/javascript_alerts

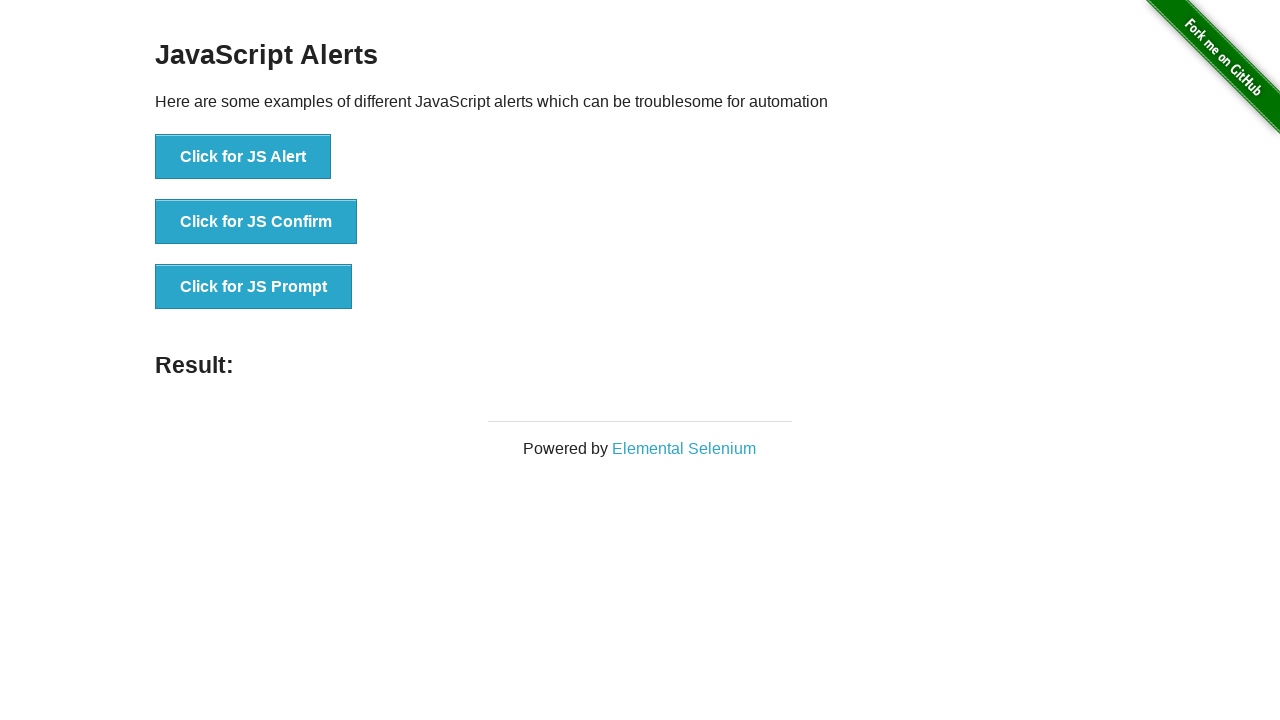

Set up dialog handler to accept confirmation alerts
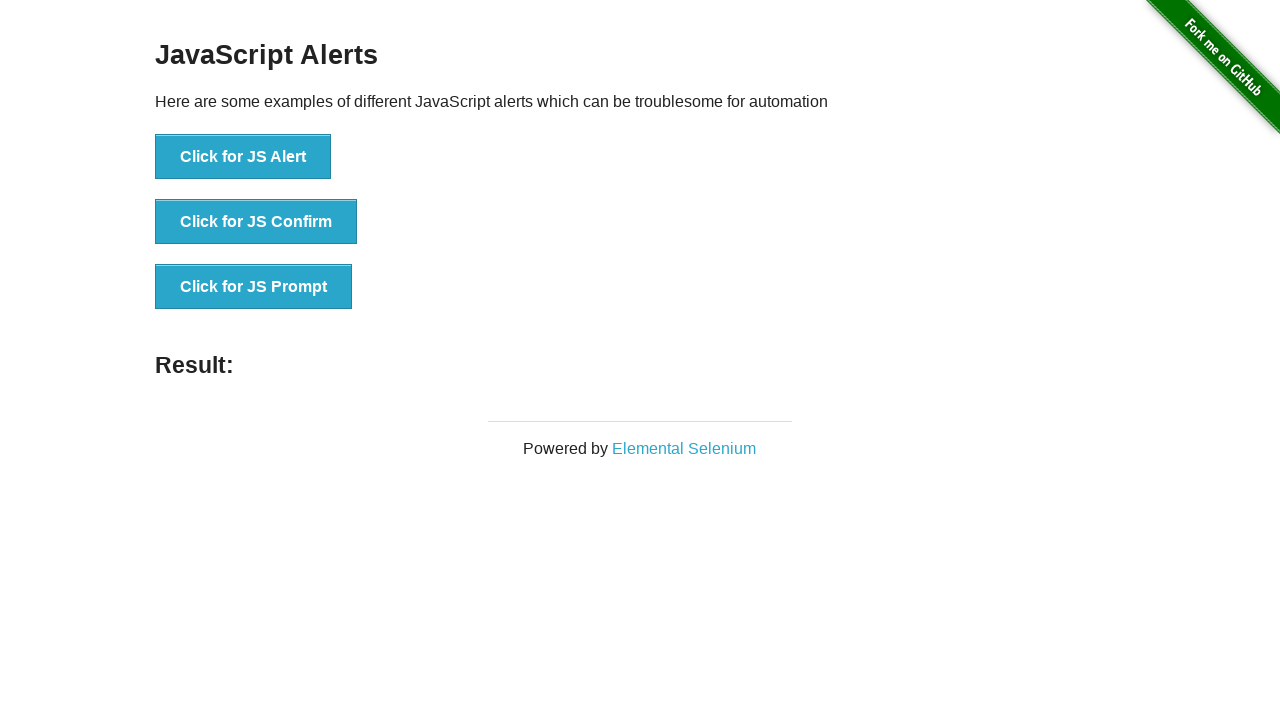

Clicked the second button to trigger JavaScript confirmation alert at (256, 222) on button >> nth=1
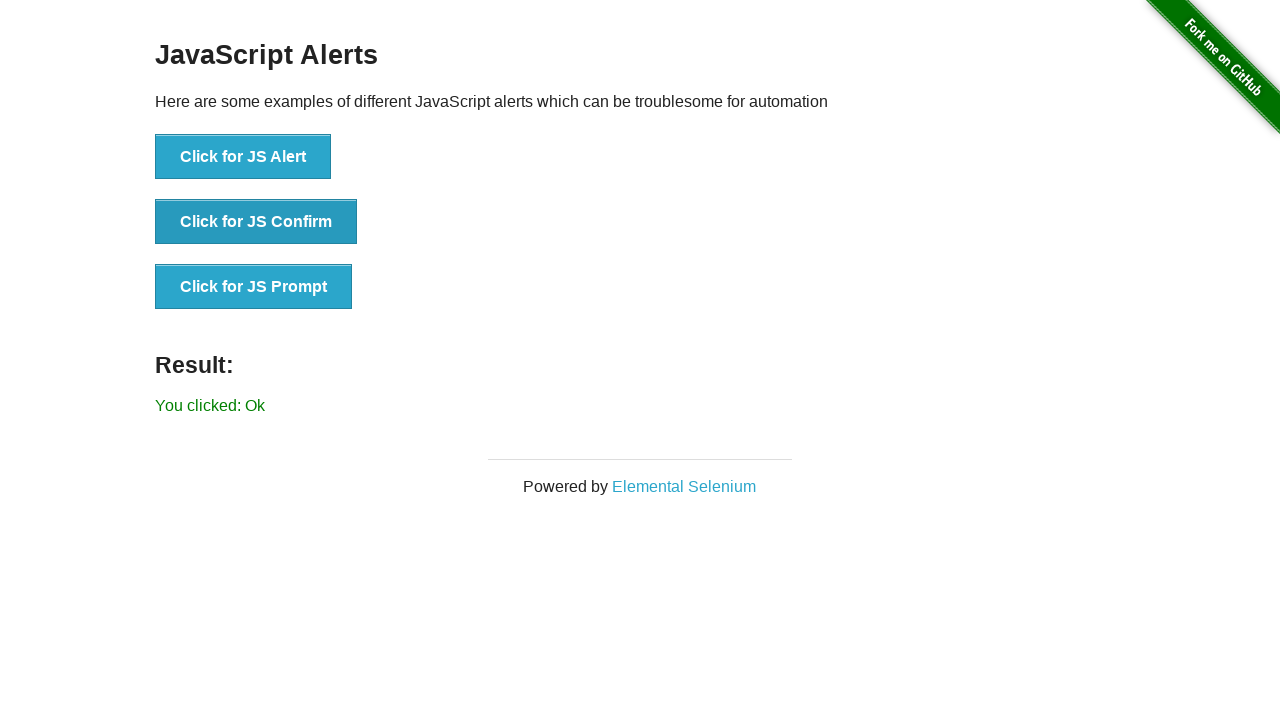

Result element loaded after alert acceptance
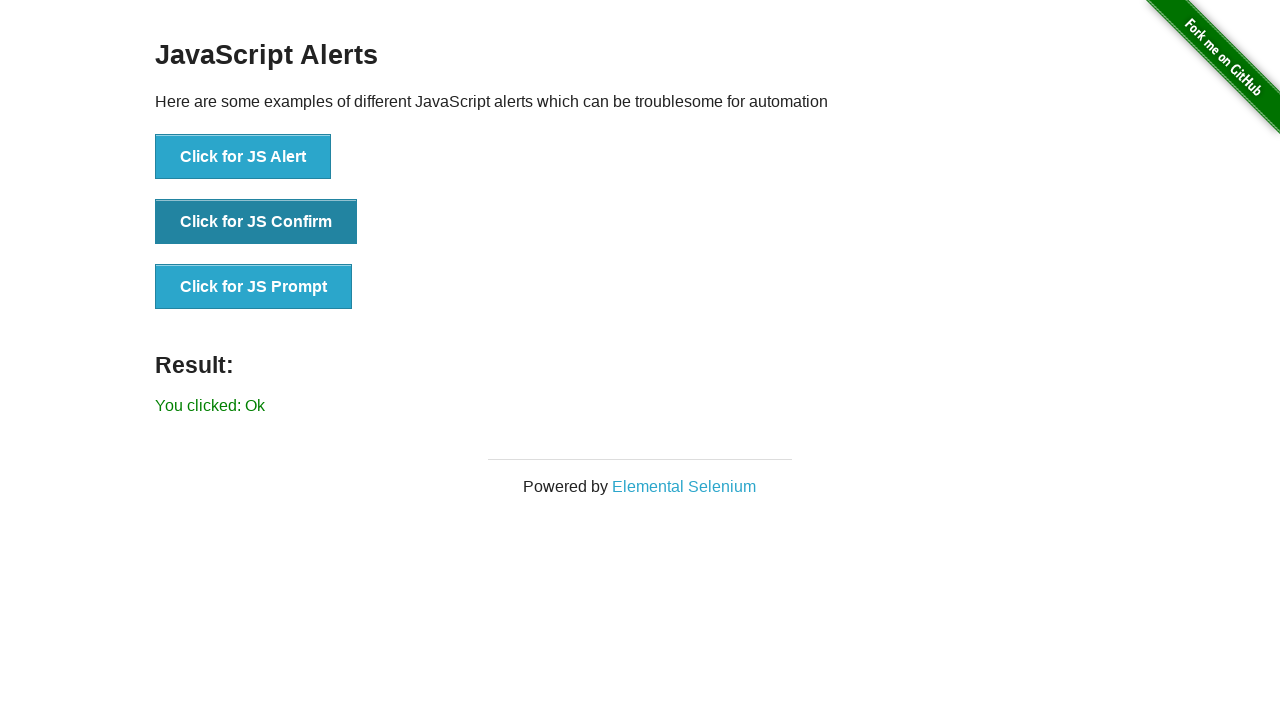

Retrieved result text content
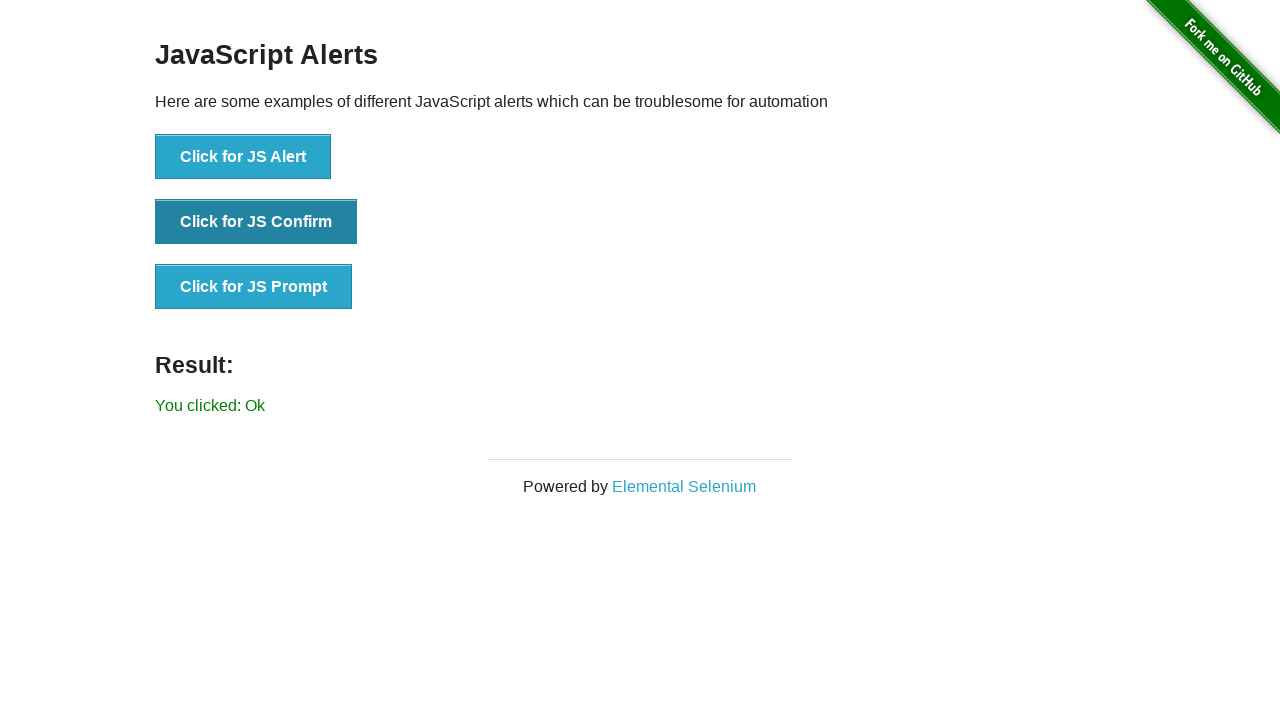

Verified result text displays correct acceptance message 'You clicked: Ok'
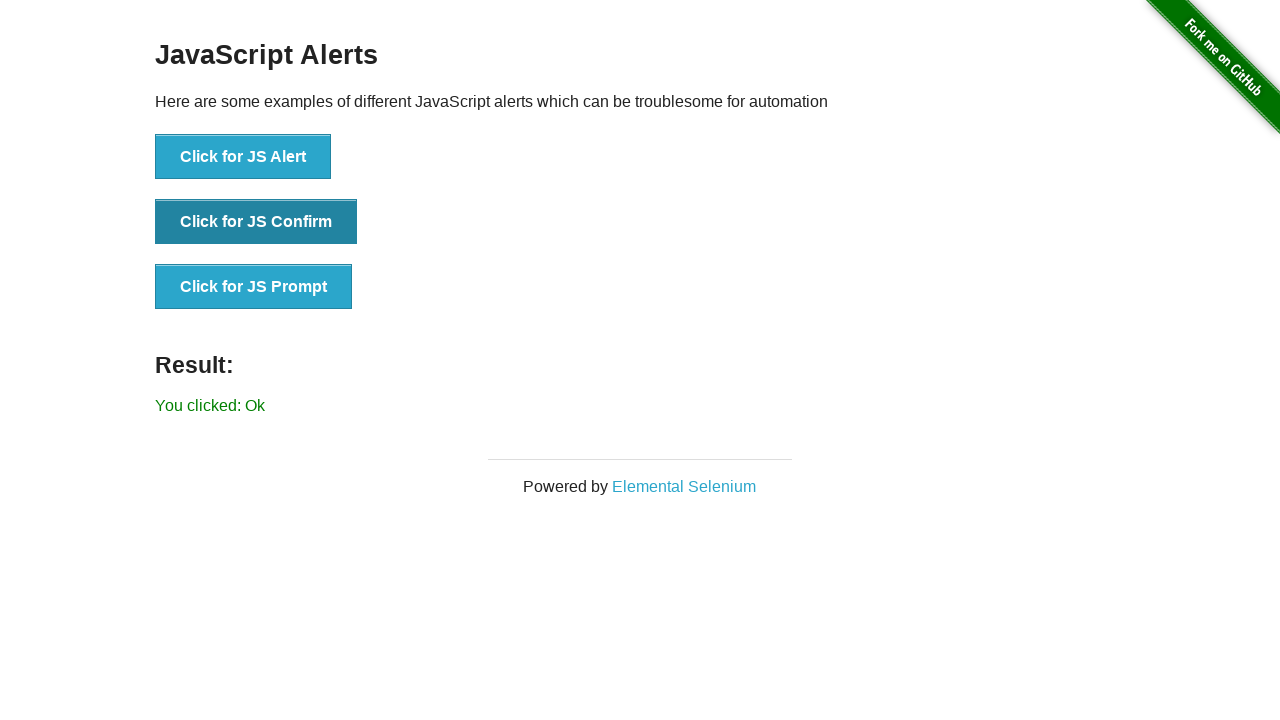

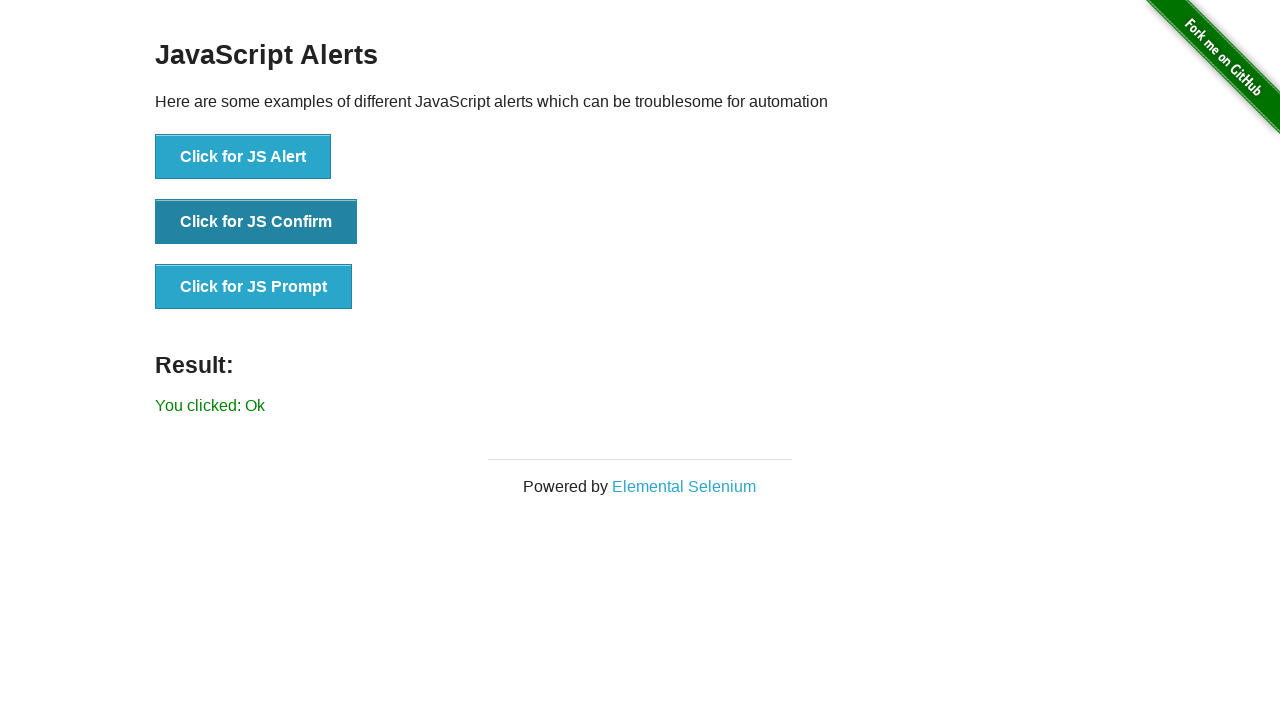